Tests navigation to the webshop products page and verifies product images are displayed.

Starting URL: https://webshop-agil-testautomatiserare.netlify.app/

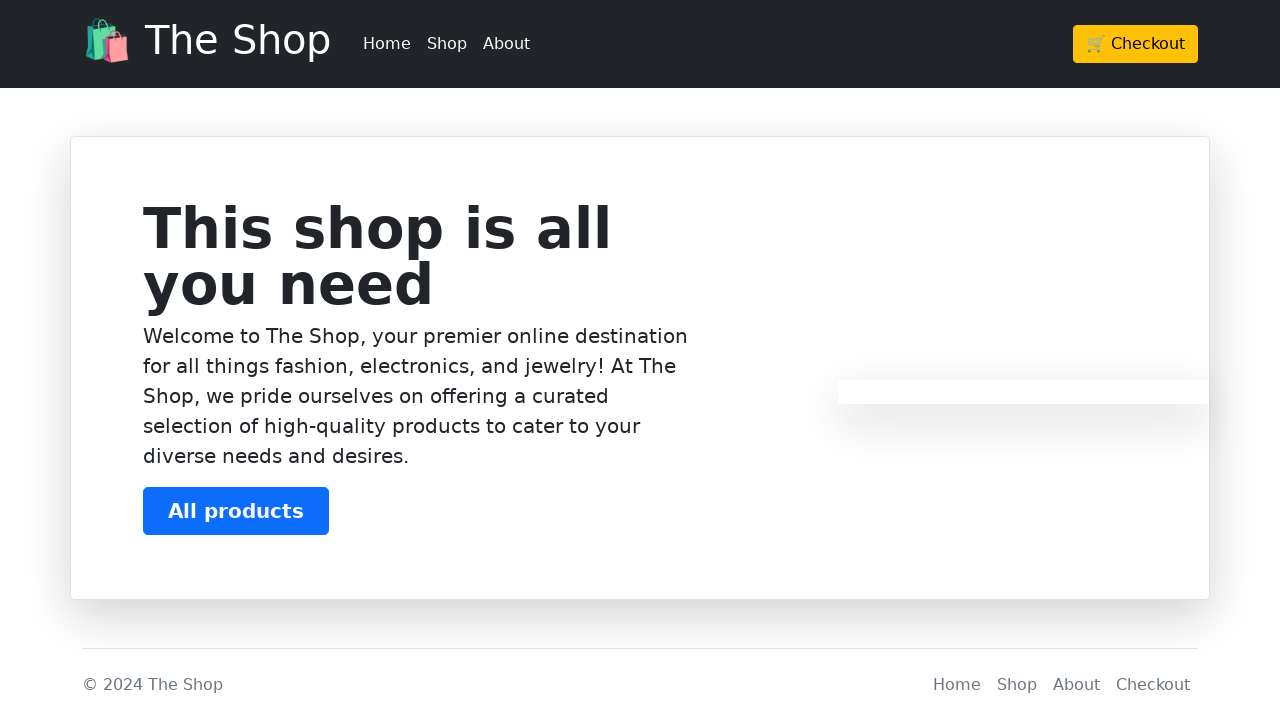

Clicked on Shop link in header navigation at (447, 44) on xpath=//html/body/header/div/div/ul/li[2]/a
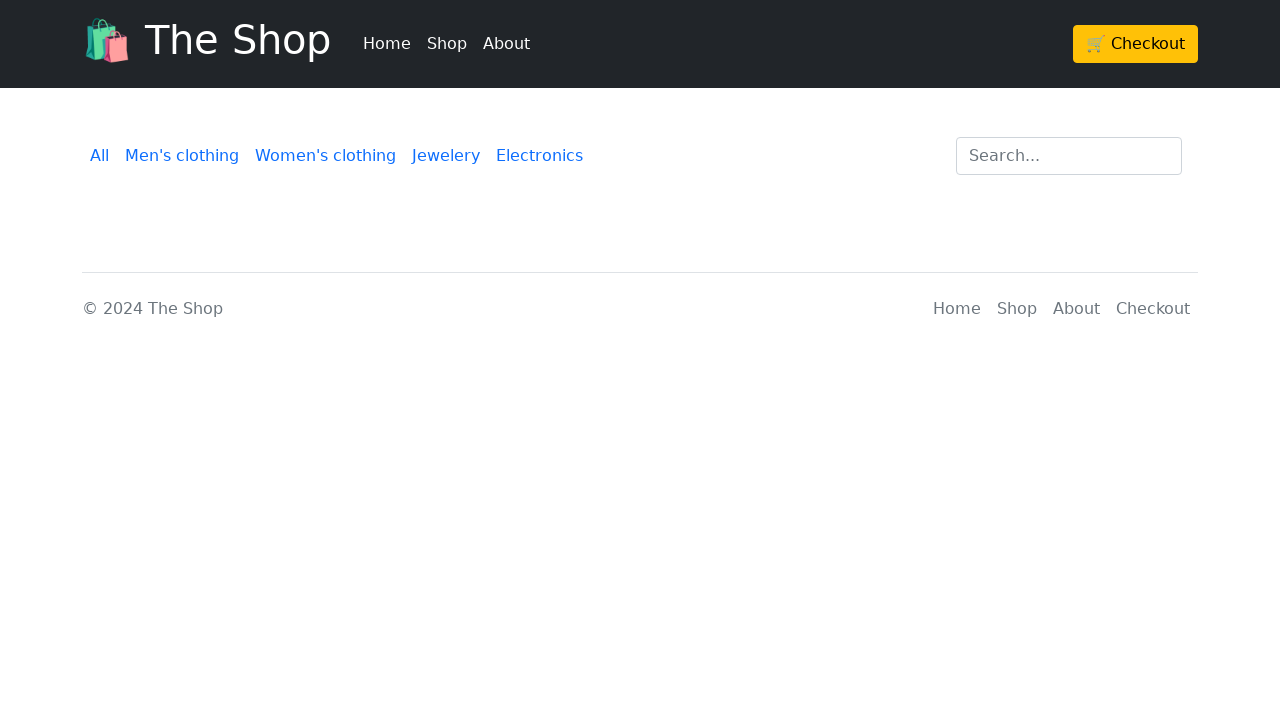

Waited 3 seconds for products to load
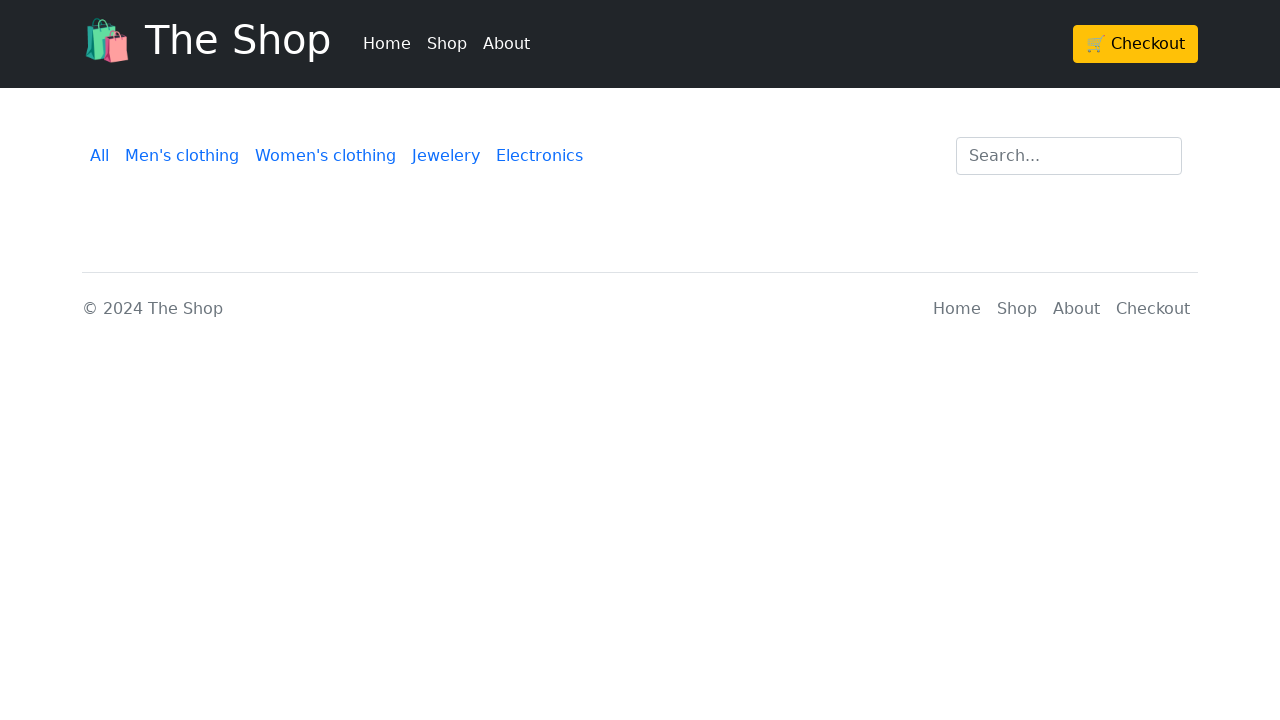

Clicked on checkout/cart button at (1136, 44) on xpath=//html/body/header/div/div/div/a
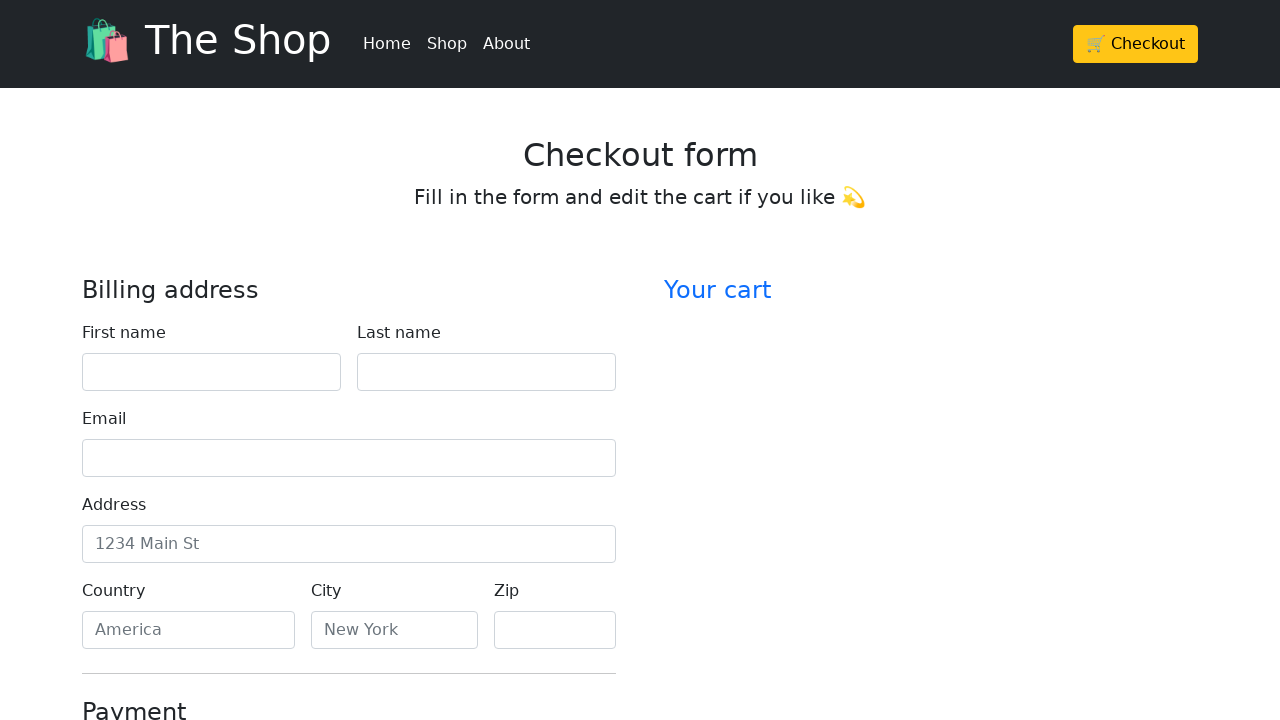

Waited for main product page content to be visible
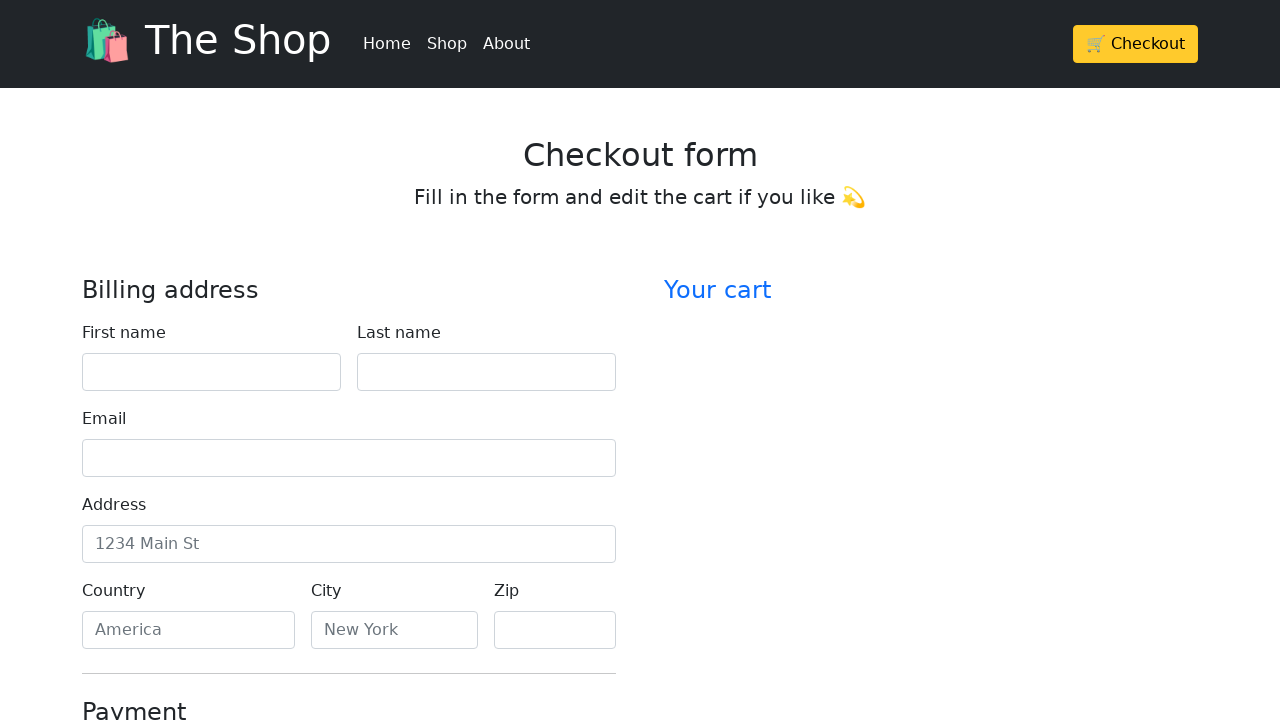

Verified that main product page content is visible
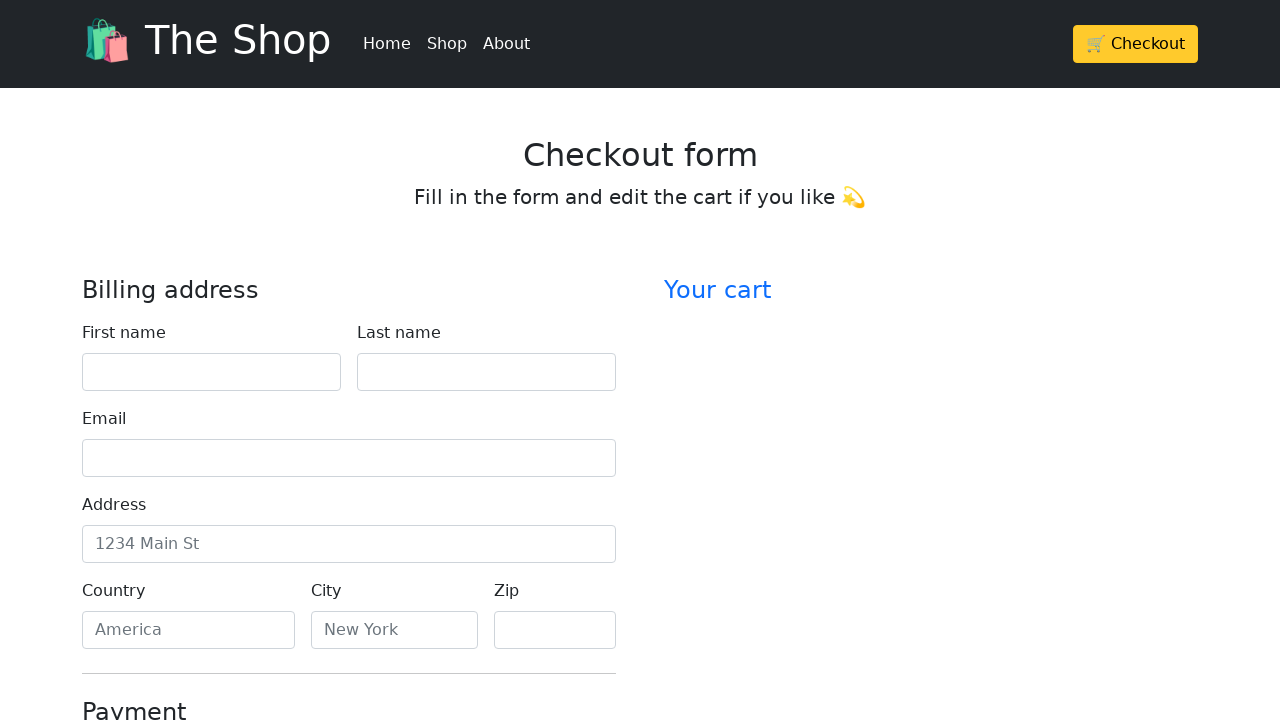

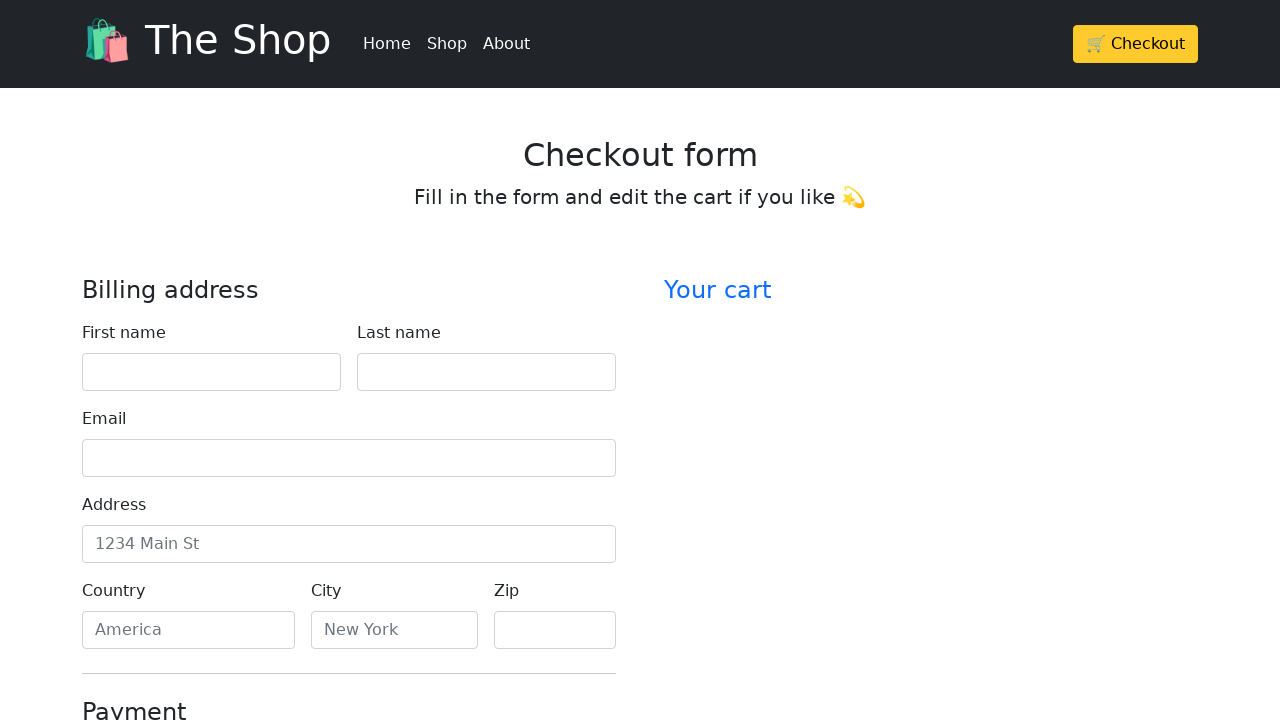